Tests the AngularJS homepage by entering a name into an input field and verifying the greeting message updates accordingly

Starting URL: http://www.angularjs.org

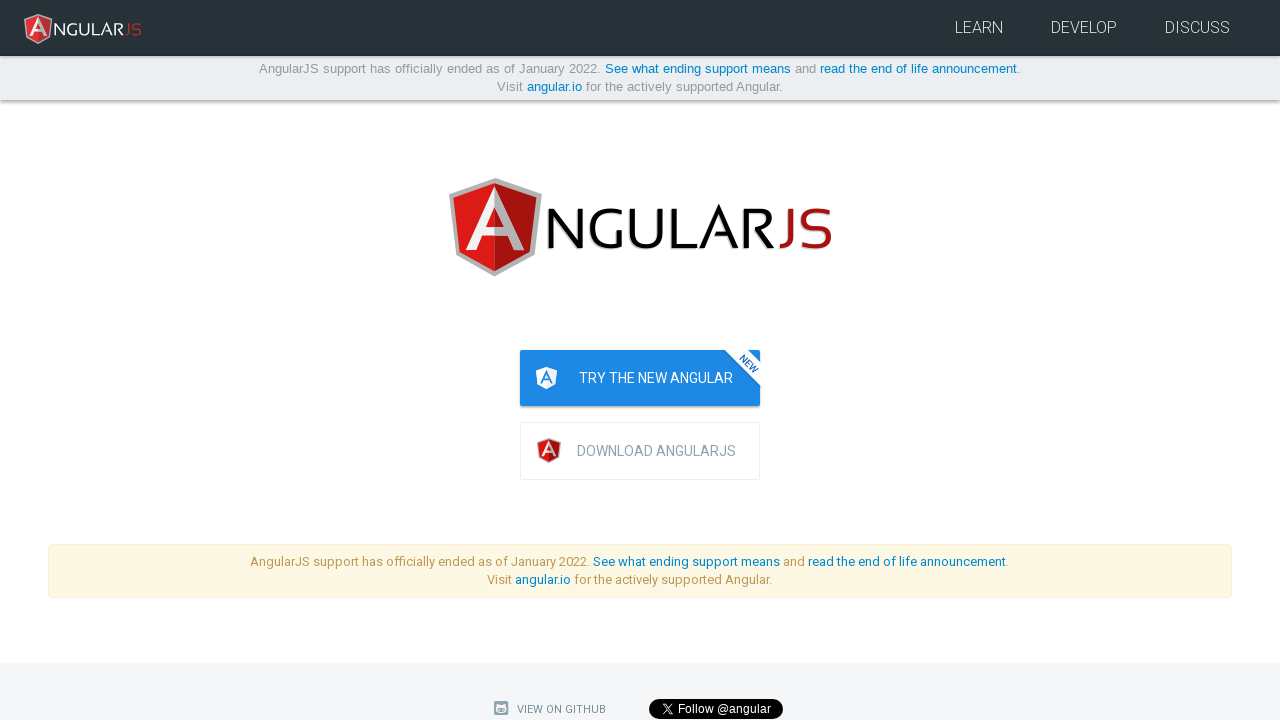

Filled name input field with 'Julie' on input[ng-model='yourName']
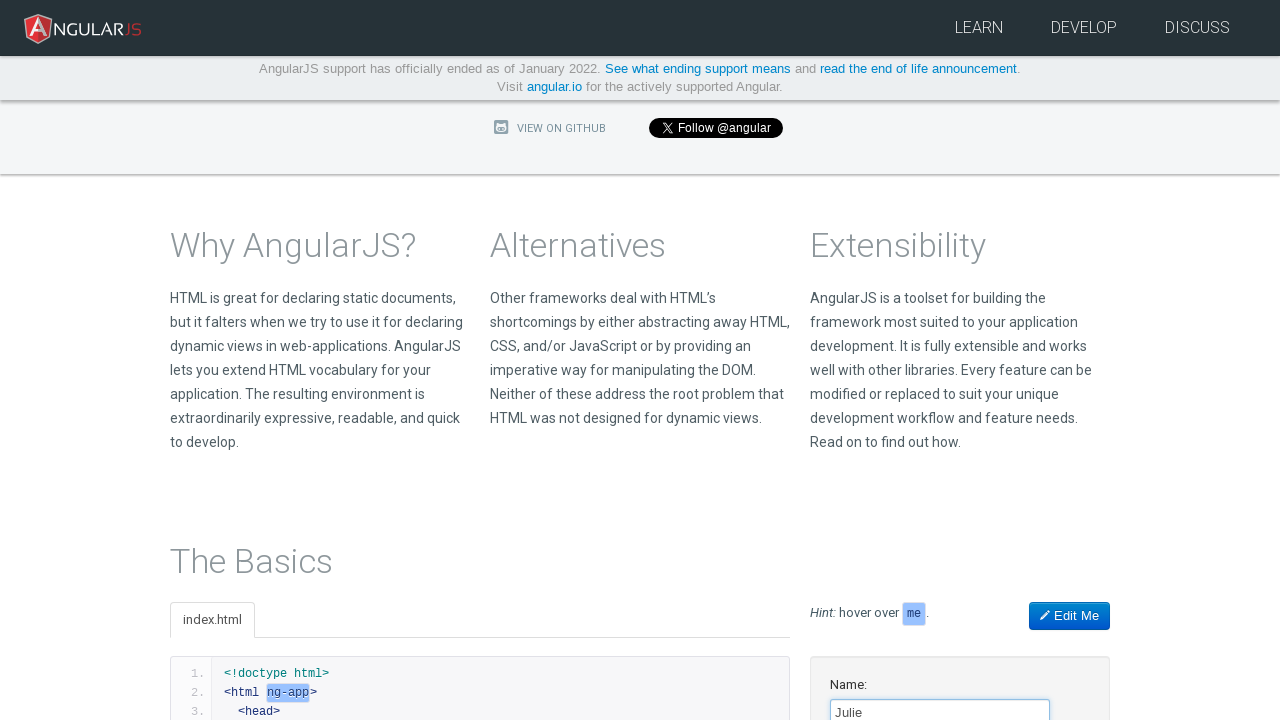

Located greeting element
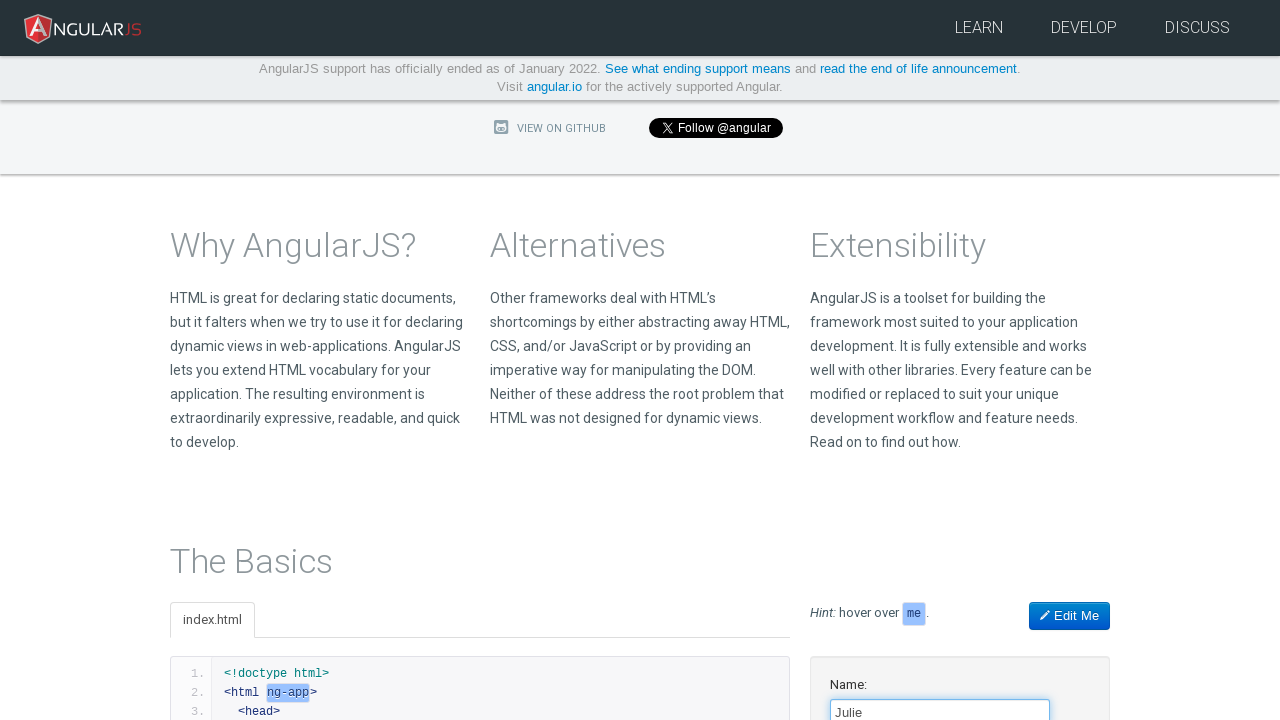

Verified greeting message 'Hello Julie!' is displayed
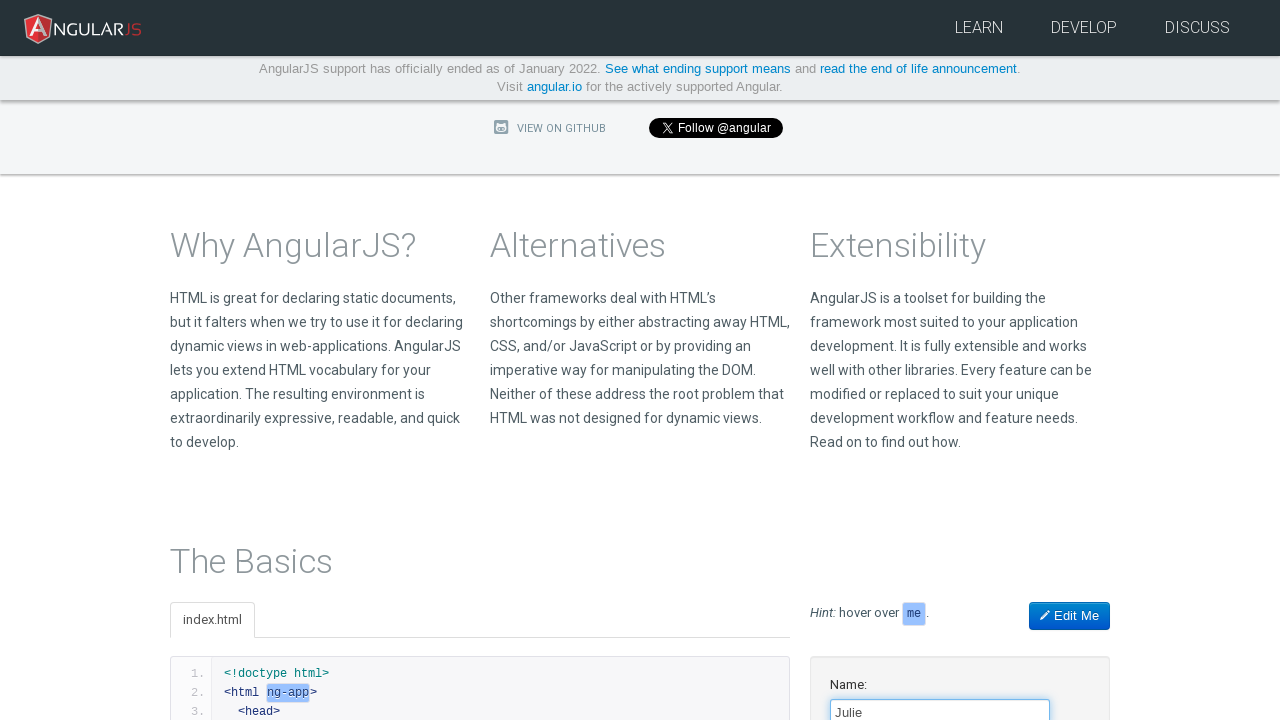

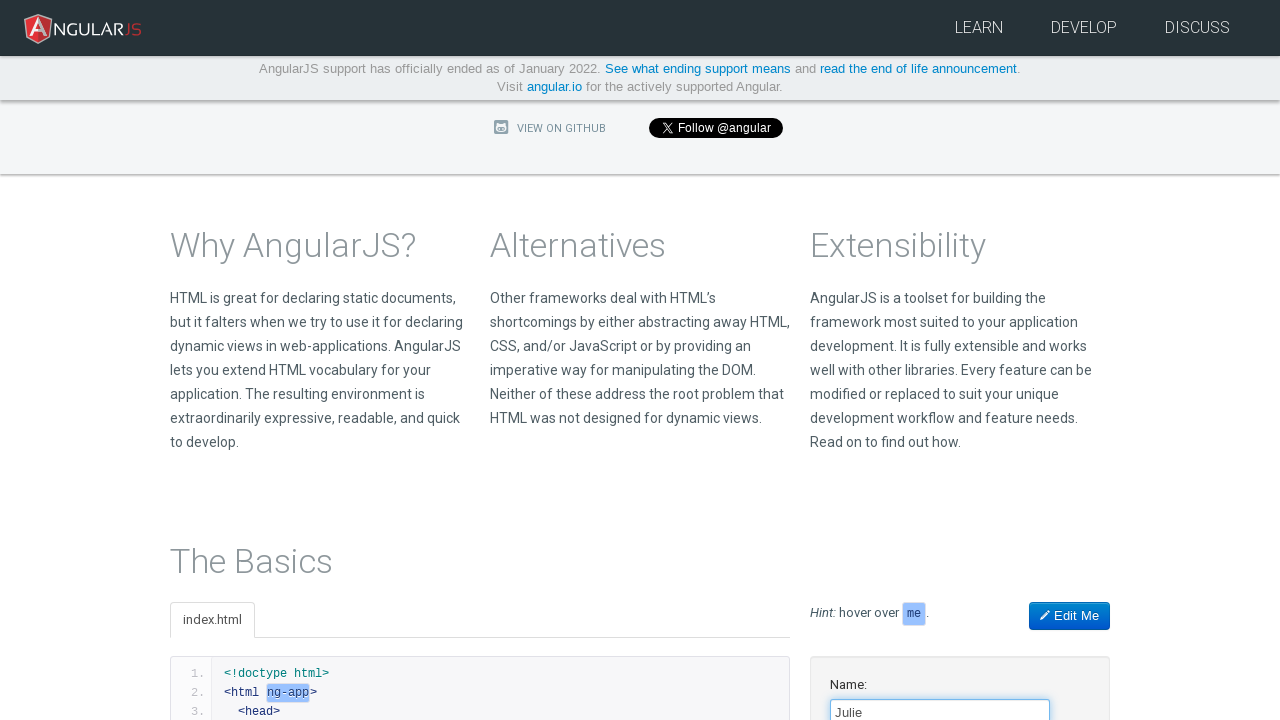